Tests delayed alert functionality by clicking a button and waiting for an alert to appear after 5 seconds.

Starting URL: https://demoqa.com/alerts

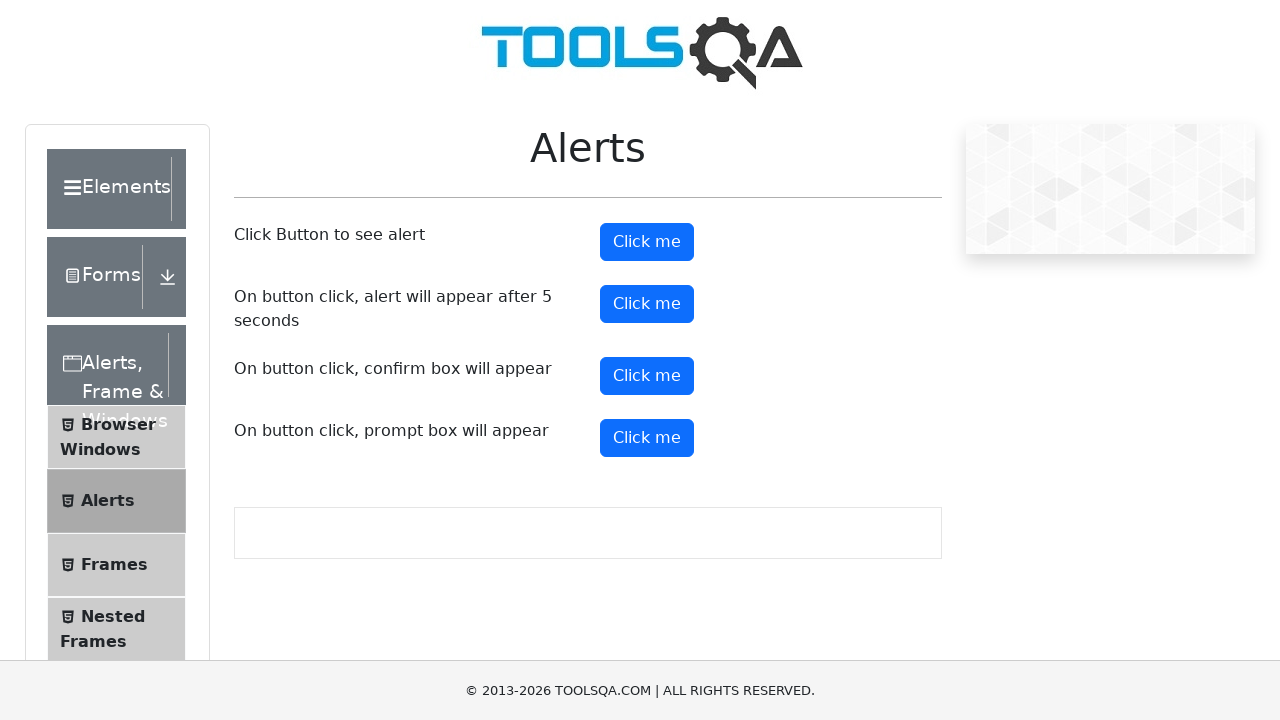

Set up dialog handler to catch and accept alerts
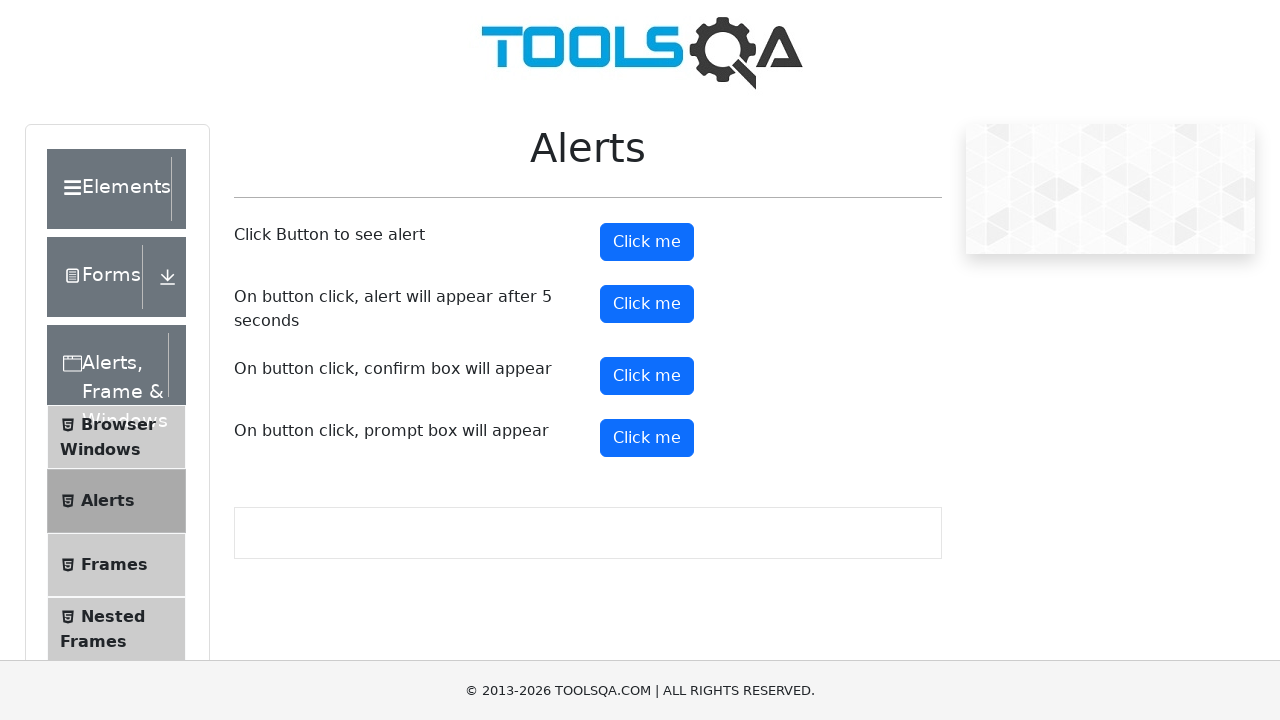

Clicked timer alert button to trigger delayed alert at (647, 304) on #timerAlertButton
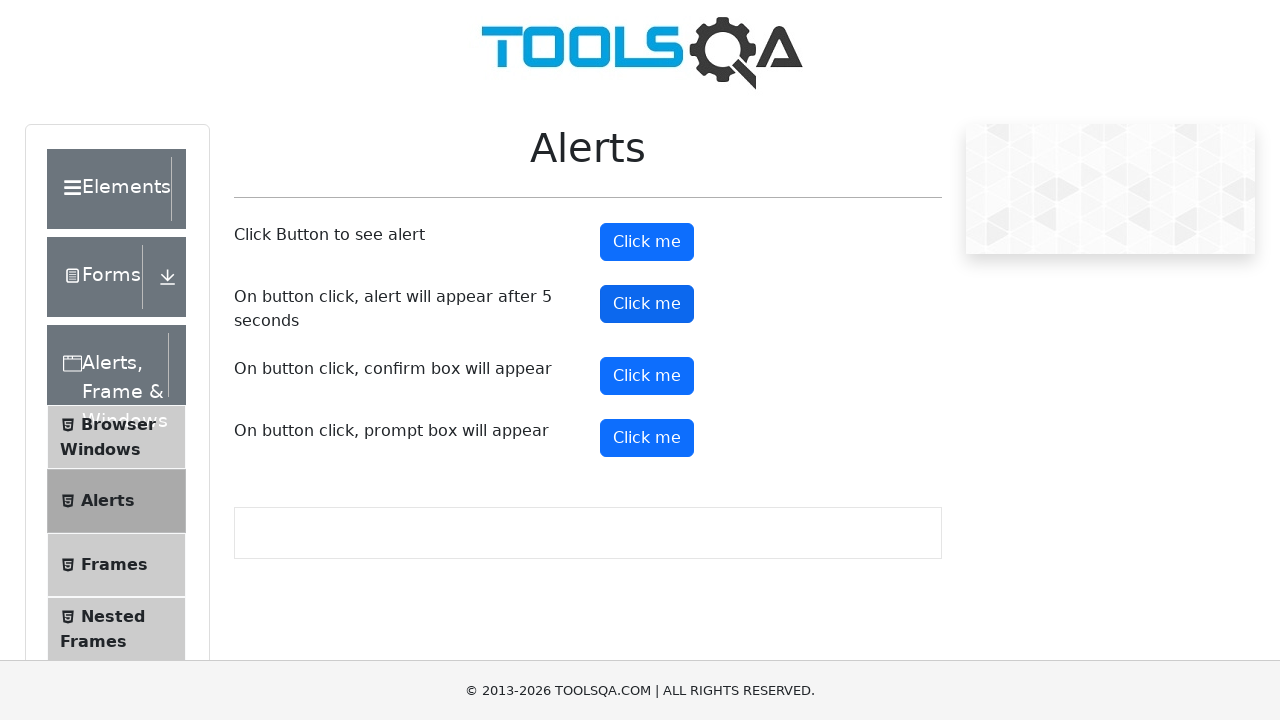

Waited 6 seconds for delayed alert to appear and be handled
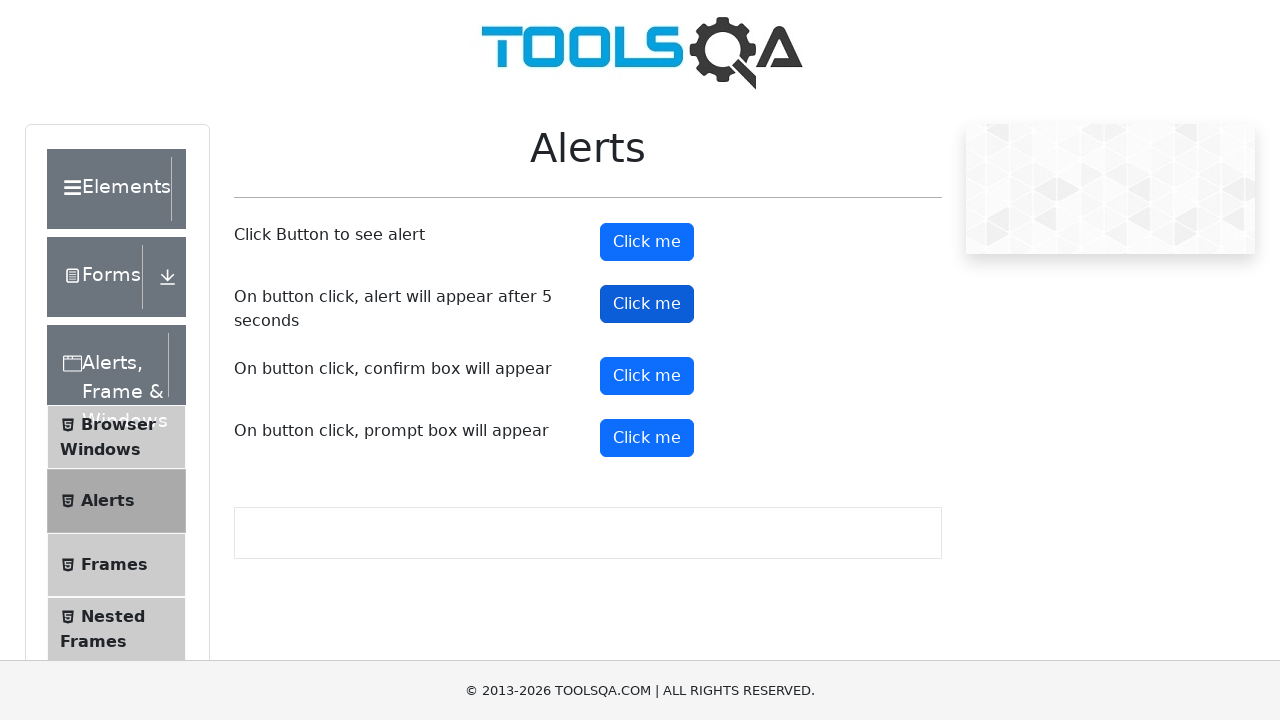

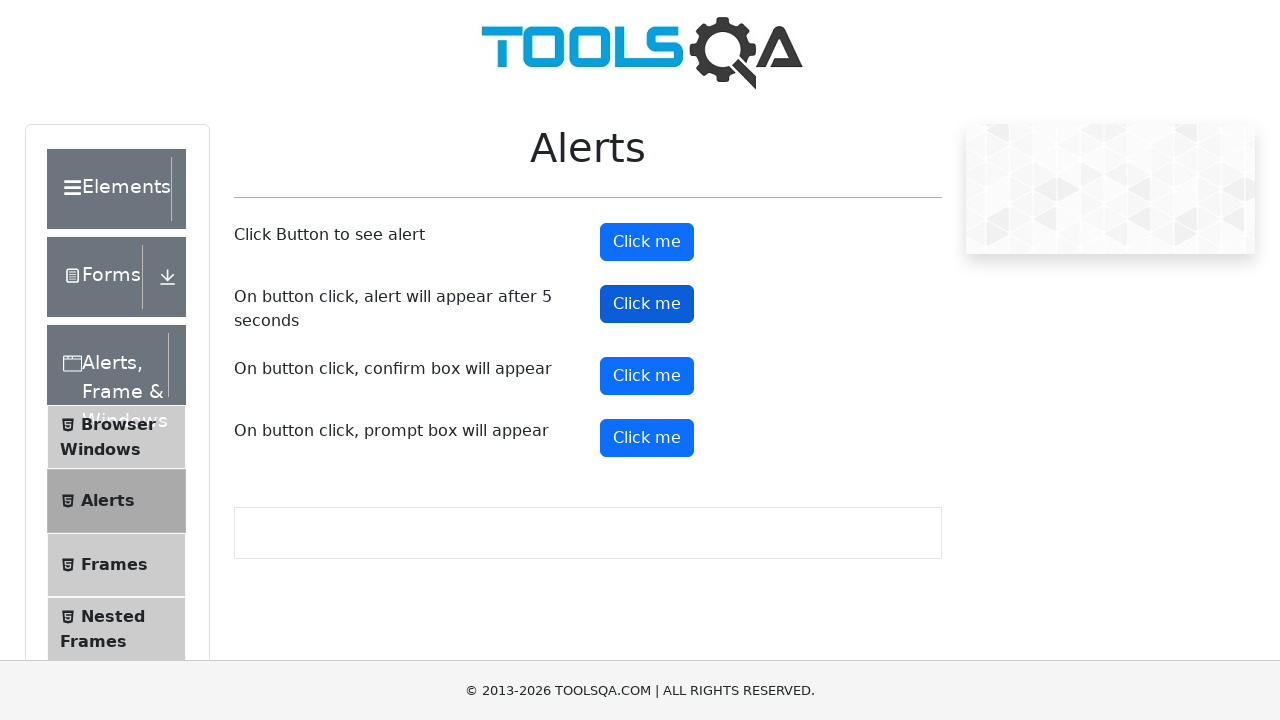